Tests the Python.org search functionality by entering "pycon" in the search field and submitting the search form, then verifying results are found.

Starting URL: http://www.python.org

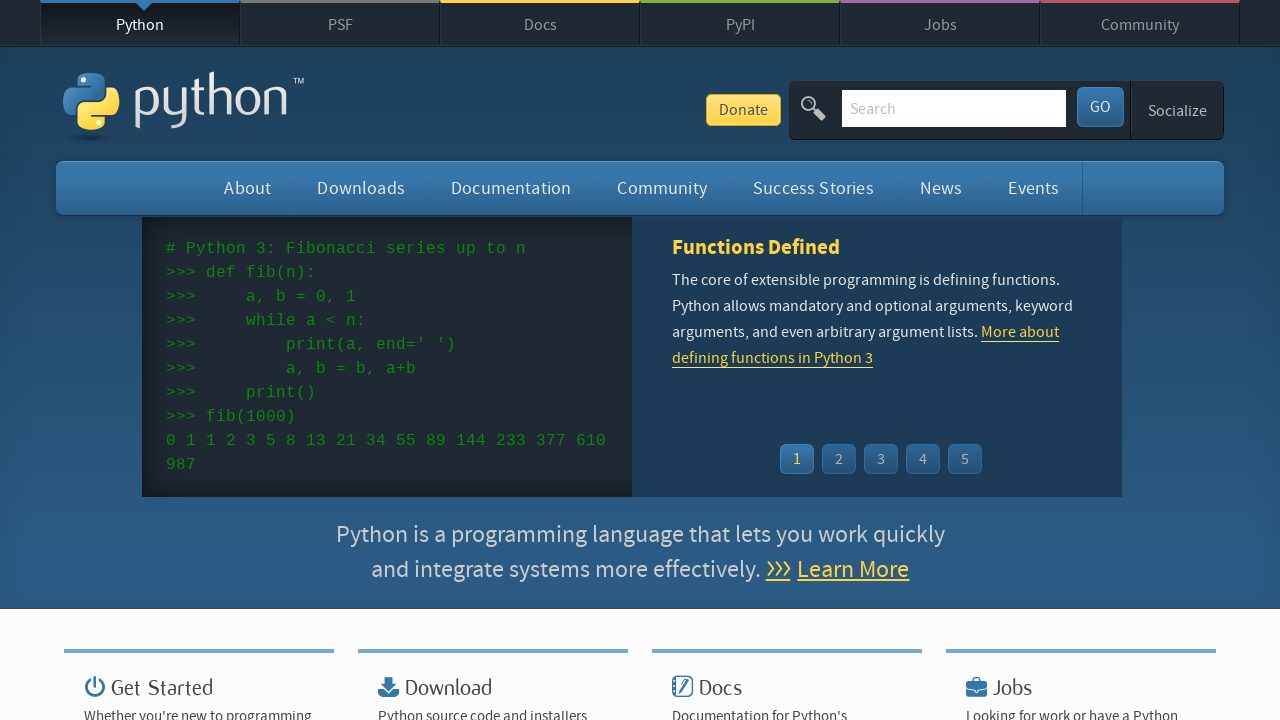

Verified page title contains 'Python'
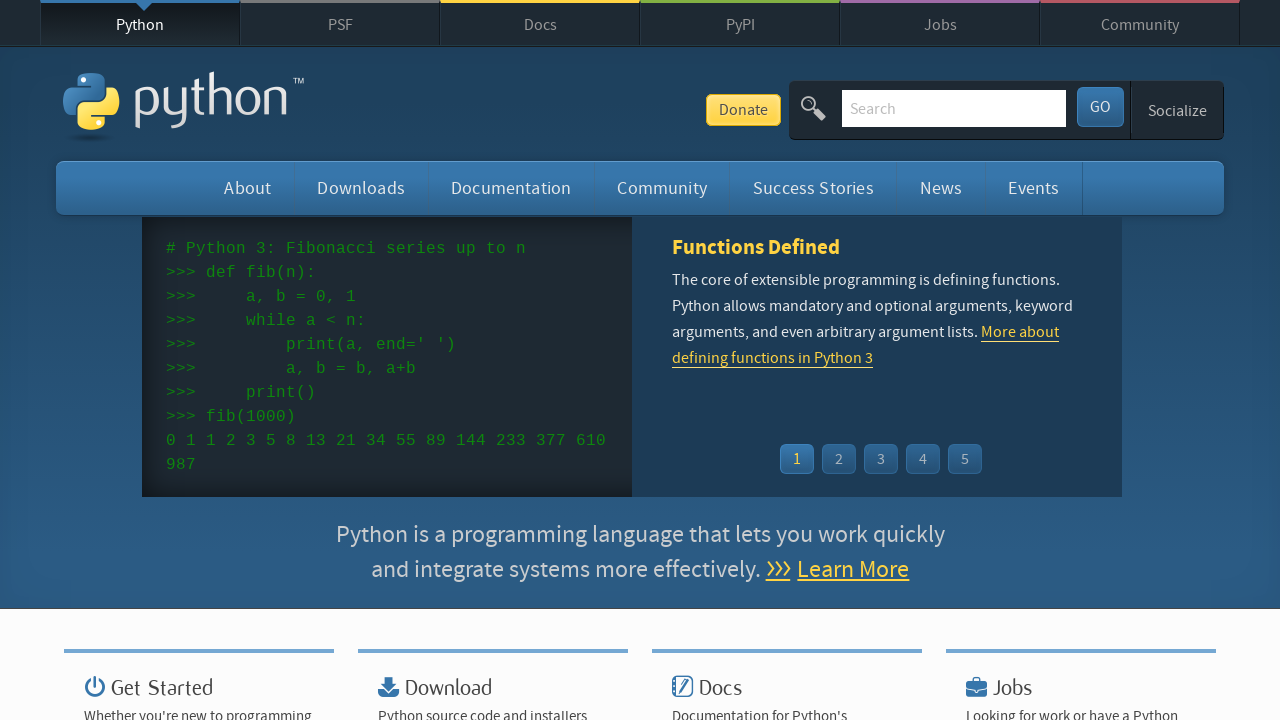

Filled search field with 'pycon' on input[name='q']
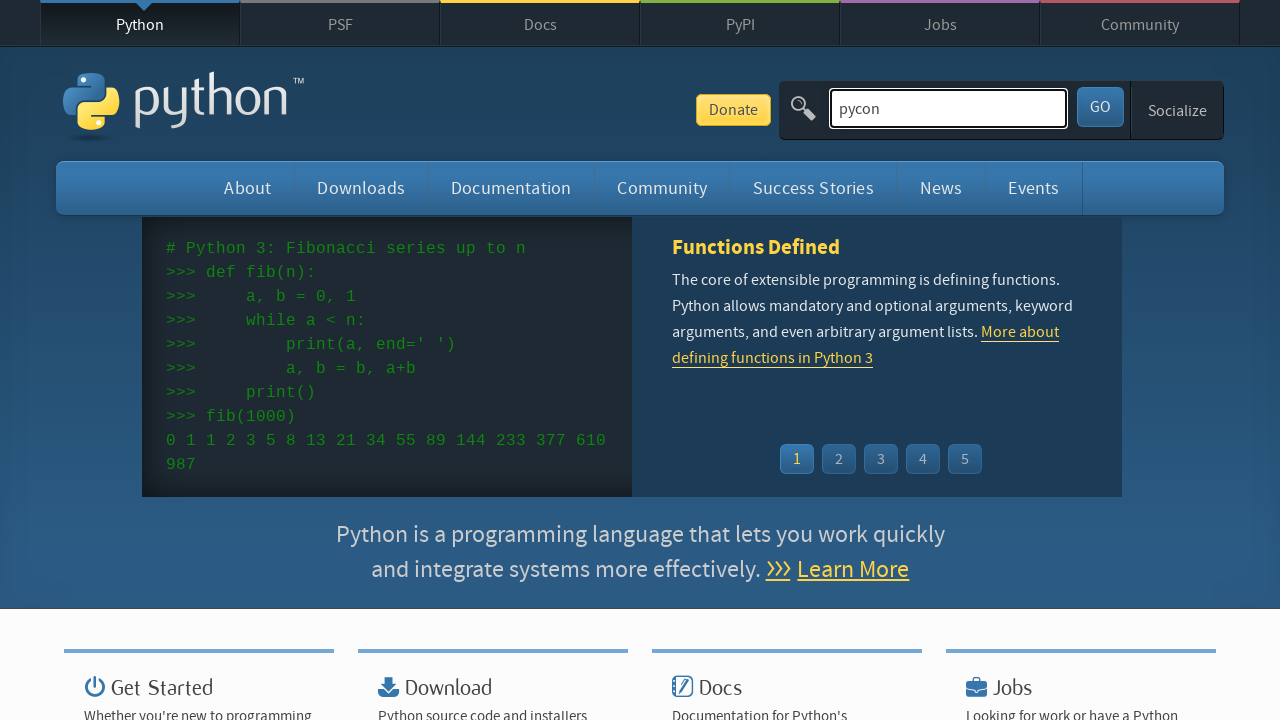

Pressed Enter to submit search form on input[name='q']
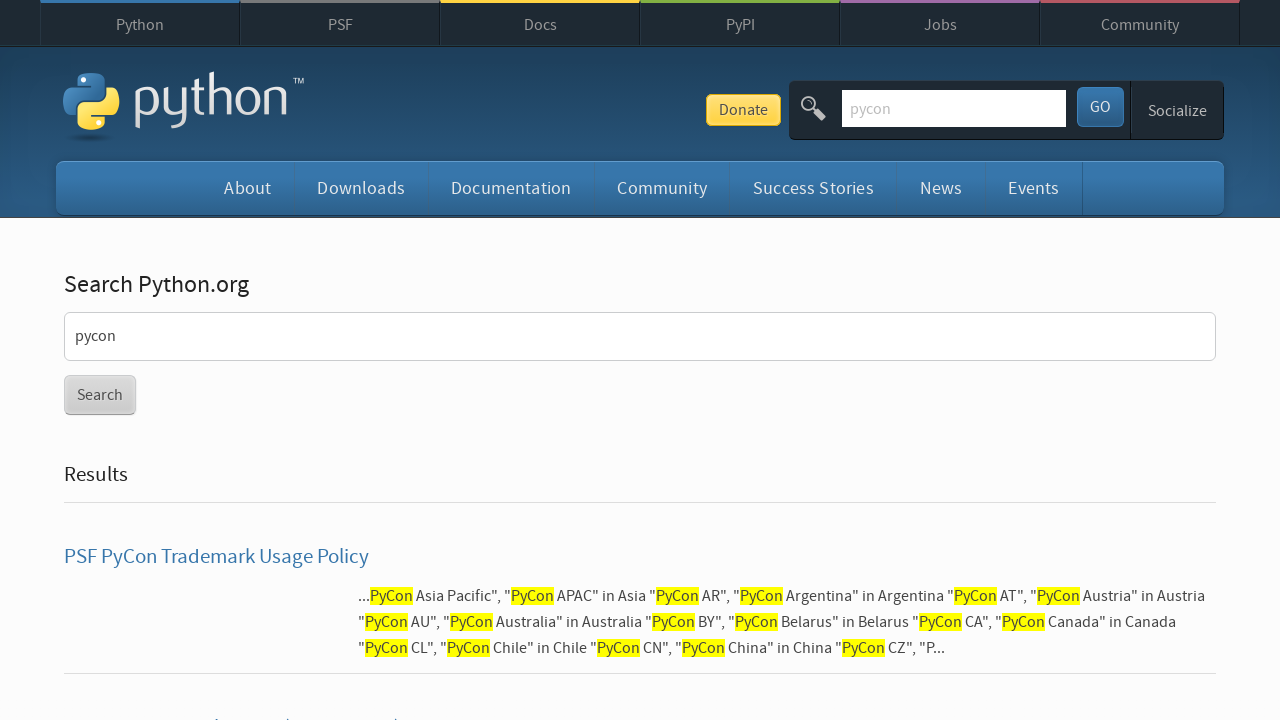

Waited for network idle state after search submission
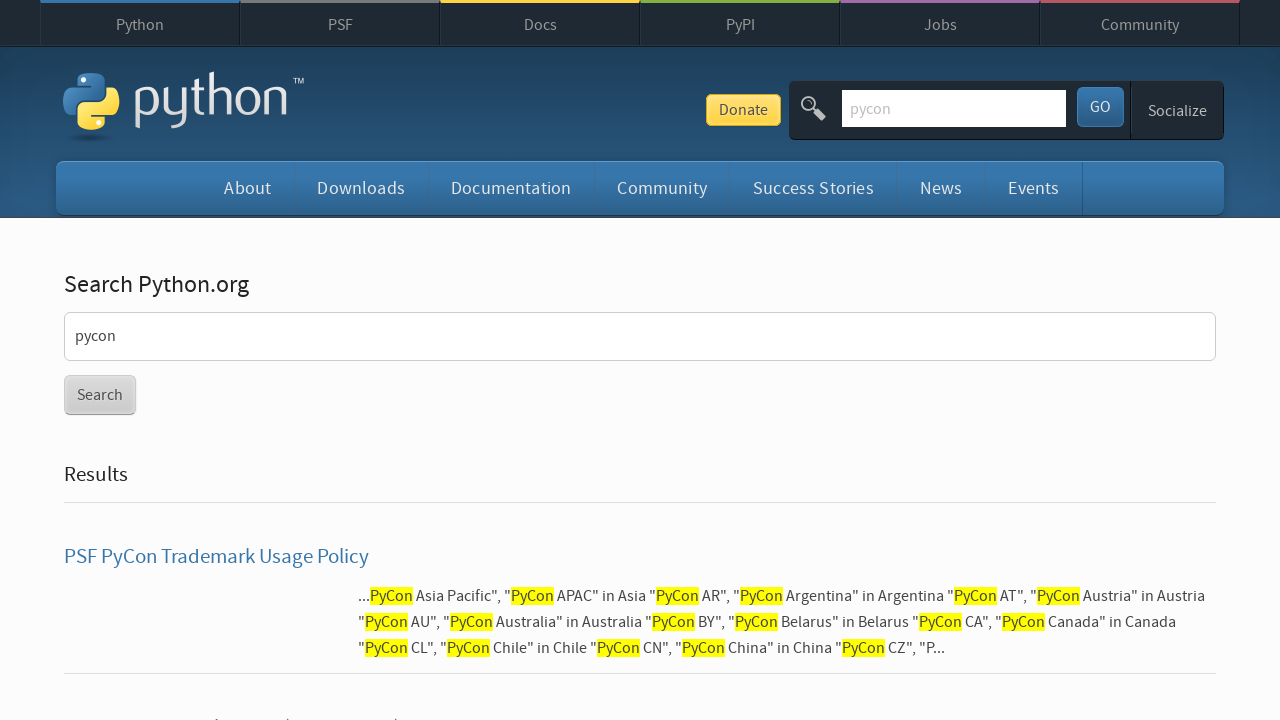

Verified search results were found (no 'No results found' message)
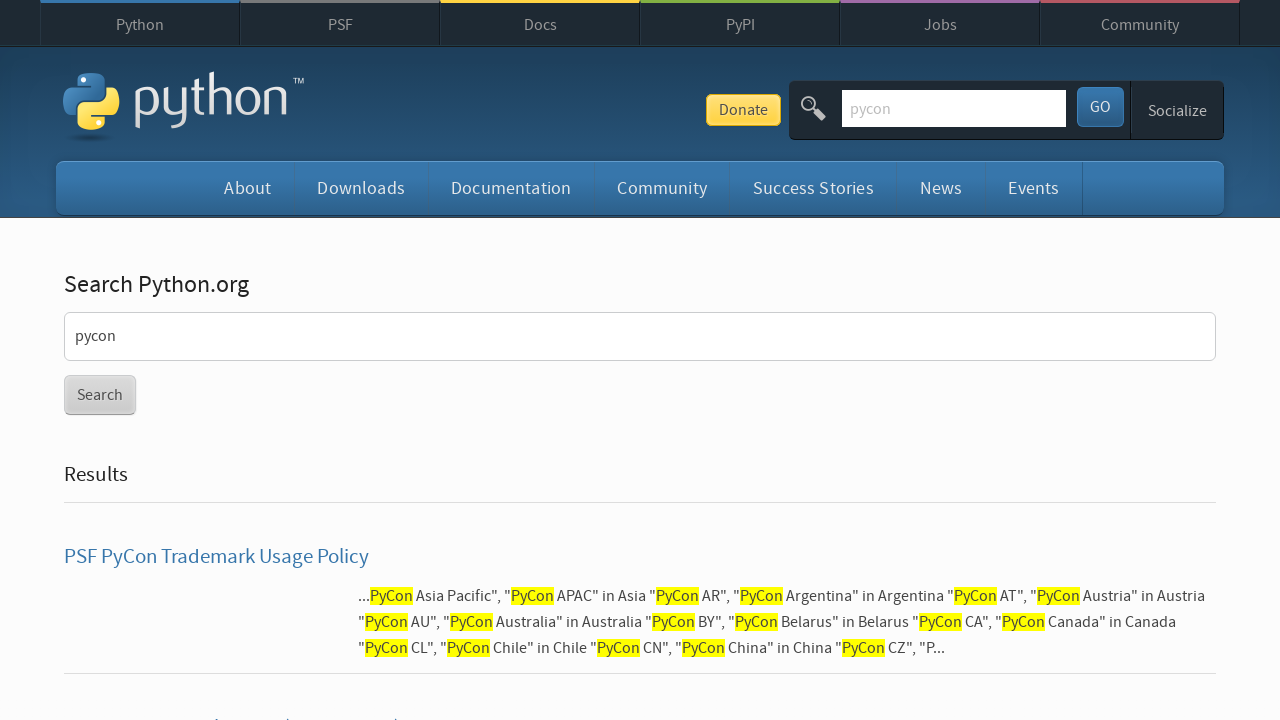

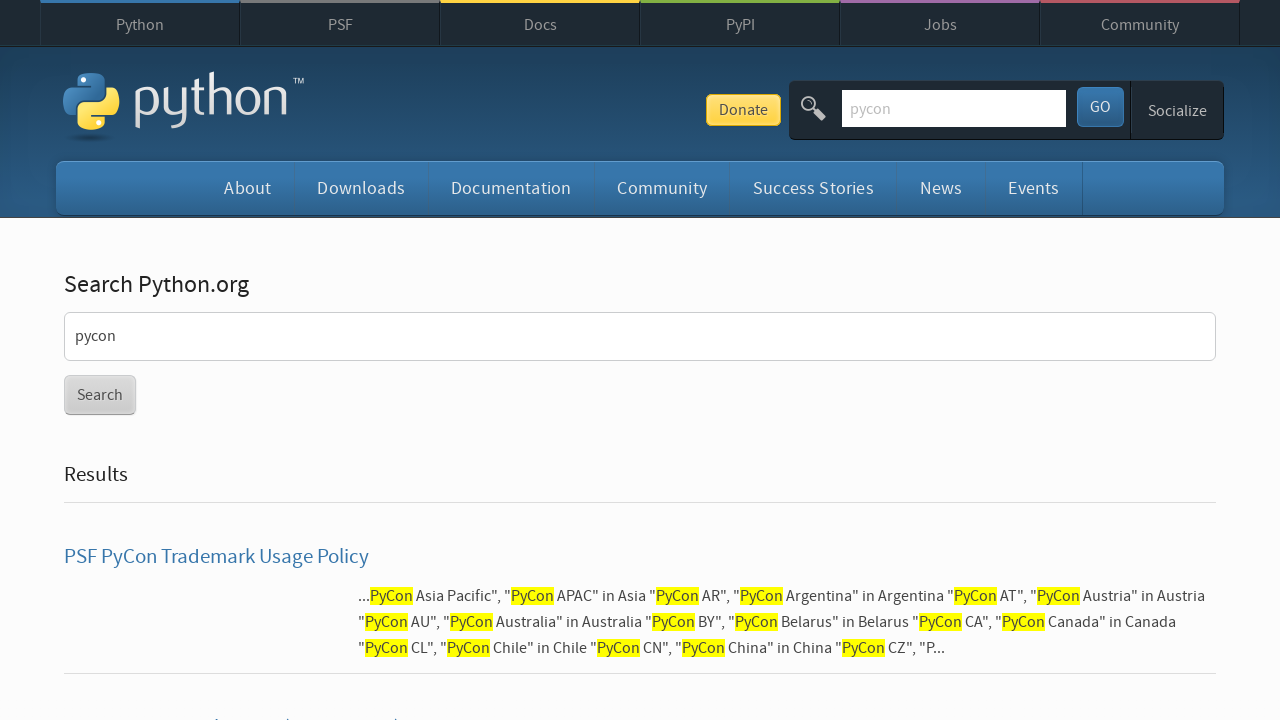